Tests the subscription feature on the homepage by scrolling to the footer, entering an email address in the subscription input, and clicking the subscribe button to verify the subscription flow works.

Starting URL: https://www.automationexercise.com/

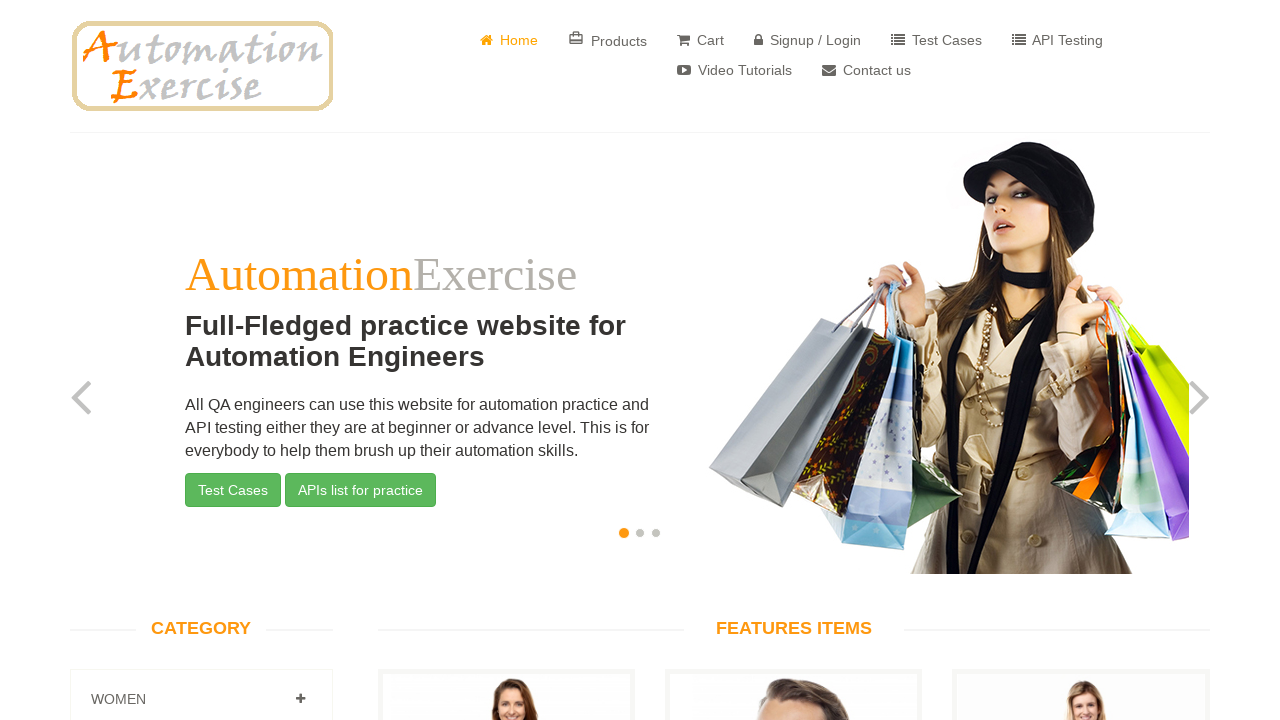

Scrolled down to footer to reveal subscription section
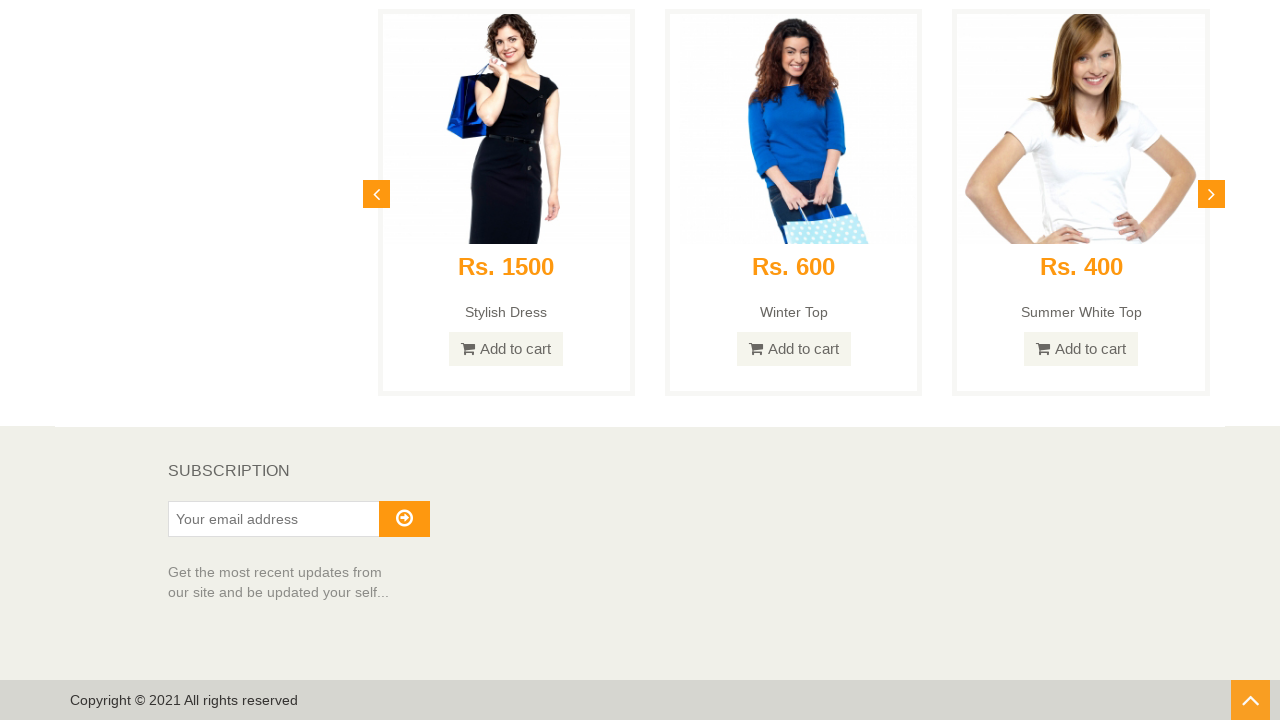

Subscription email input field is visible
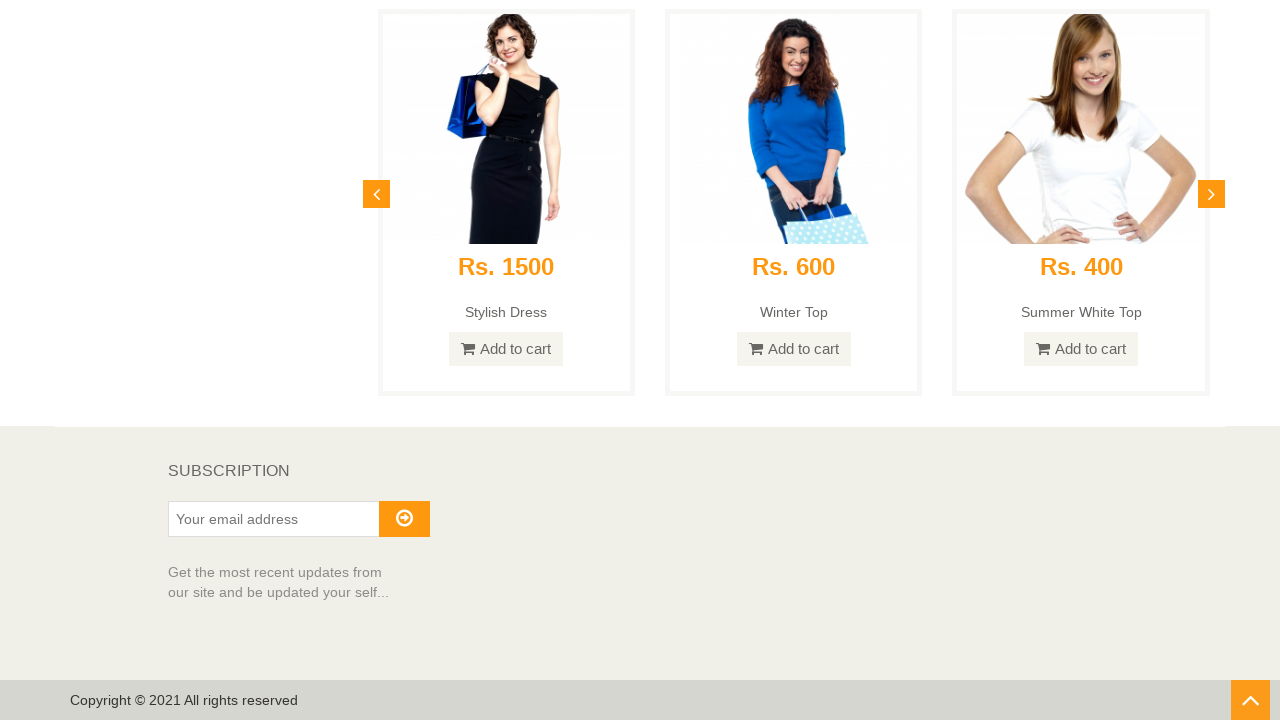

Entered email address 'testsubscriber847@yopmail.com' in subscription input on #susbscribe_email
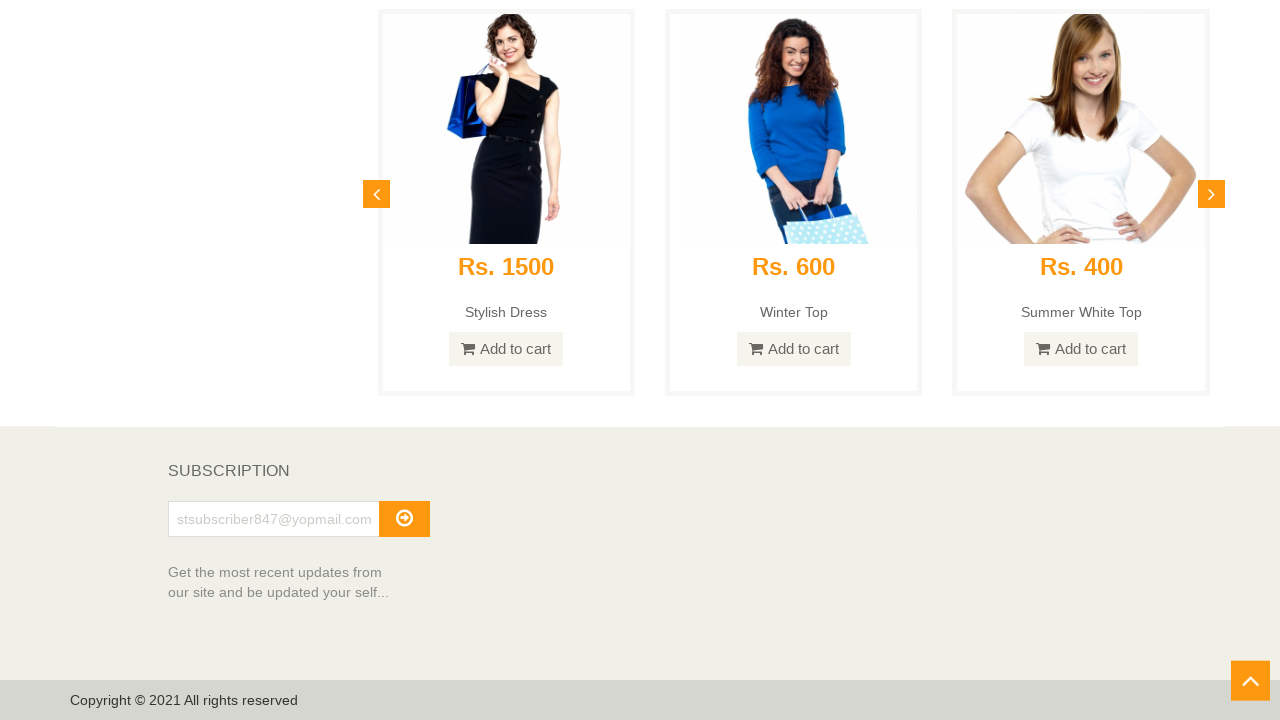

Clicked the subscribe button at (404, 519) on #subscribe
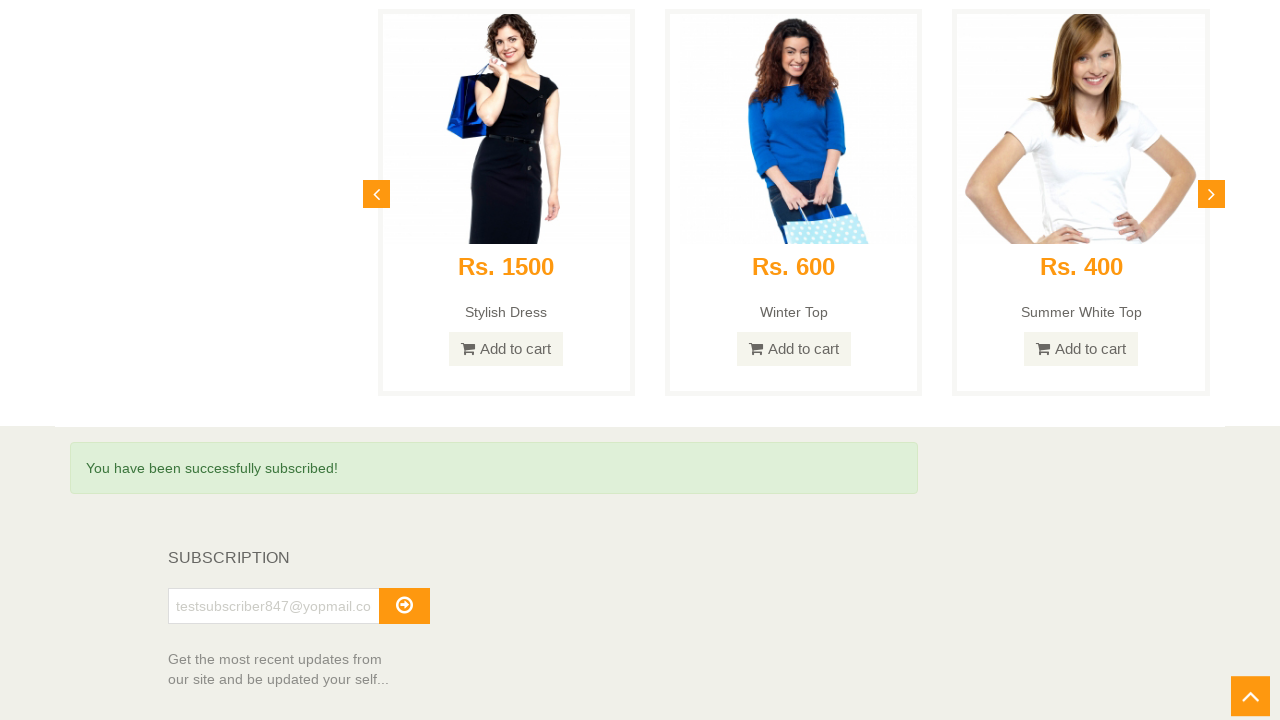

Subscription success message appeared
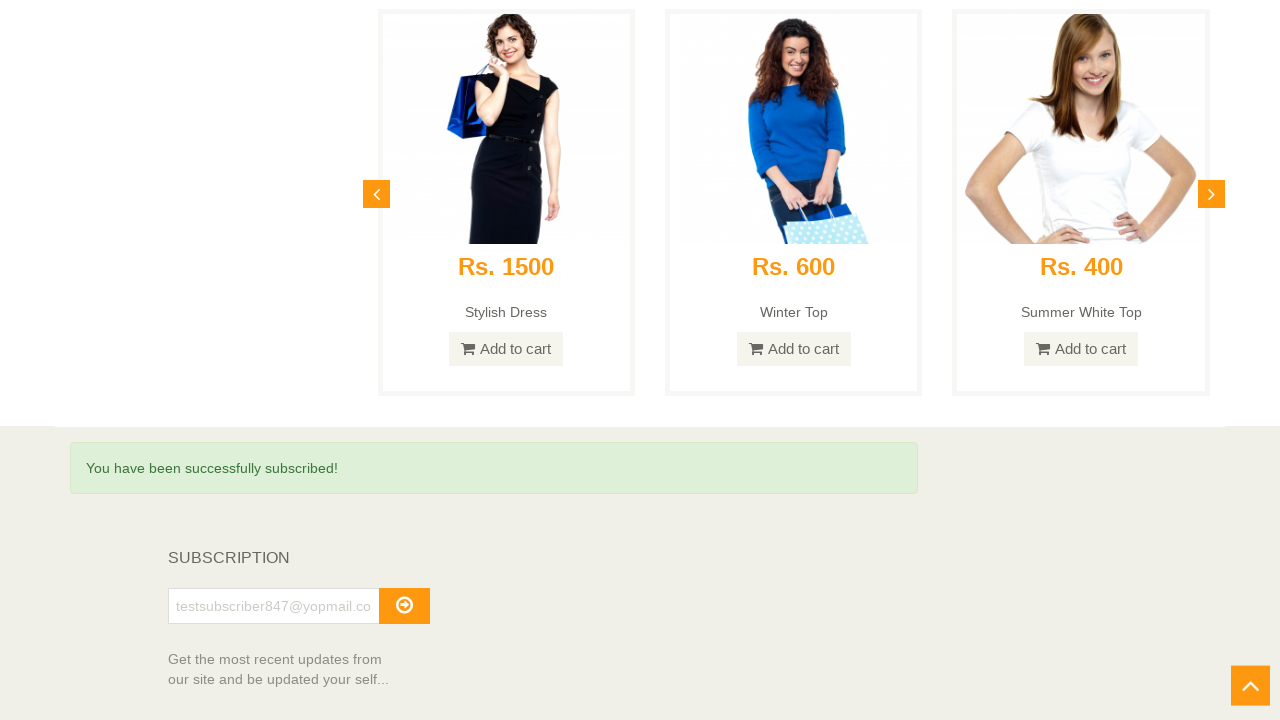

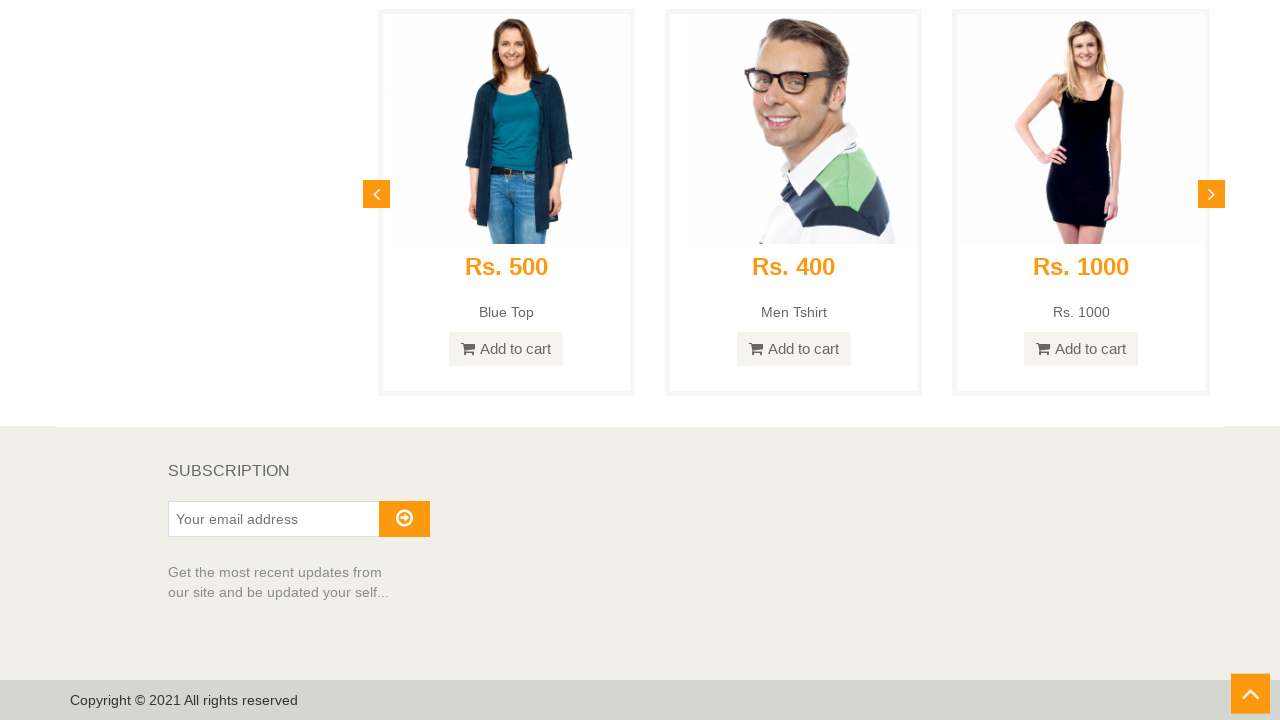